Tests radio button functionality on a demo page by verifying the female radio button is displayed and enabled, then clicking it and confirming it becomes selected.

Starting URL: http://syntaxprojects.com/basic-radiobutton-demo.php

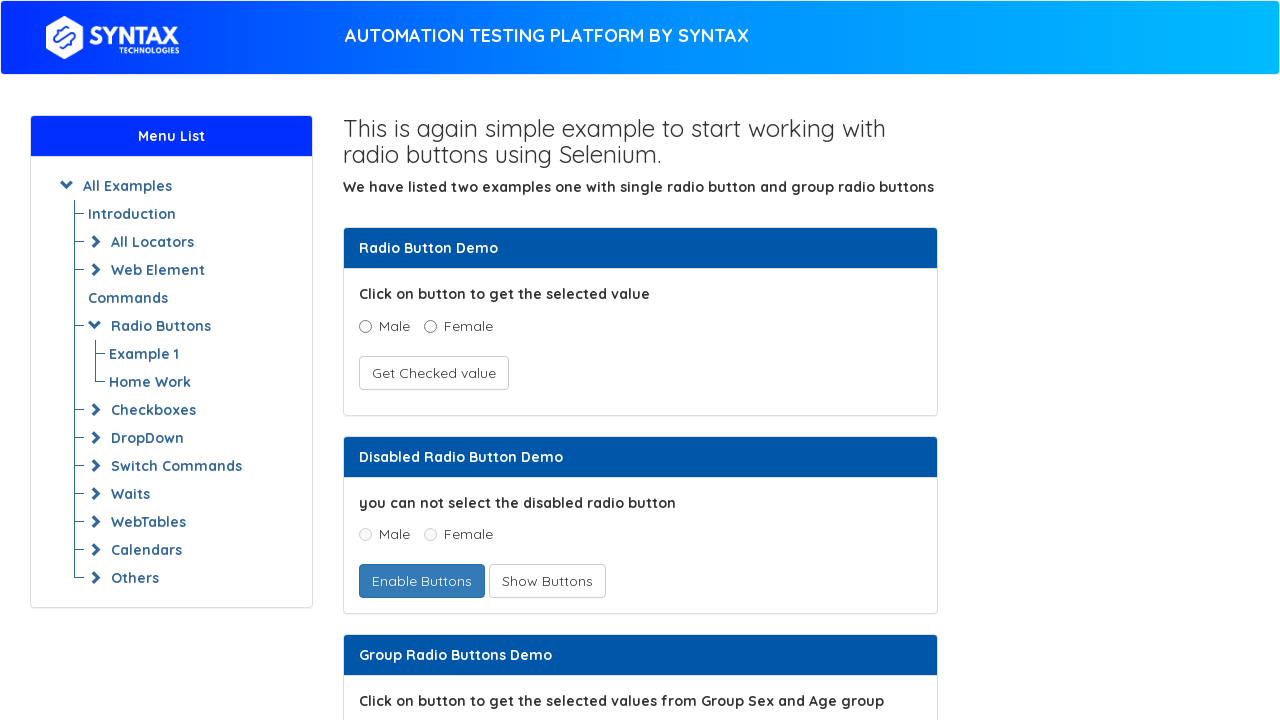

Located the female radio button element
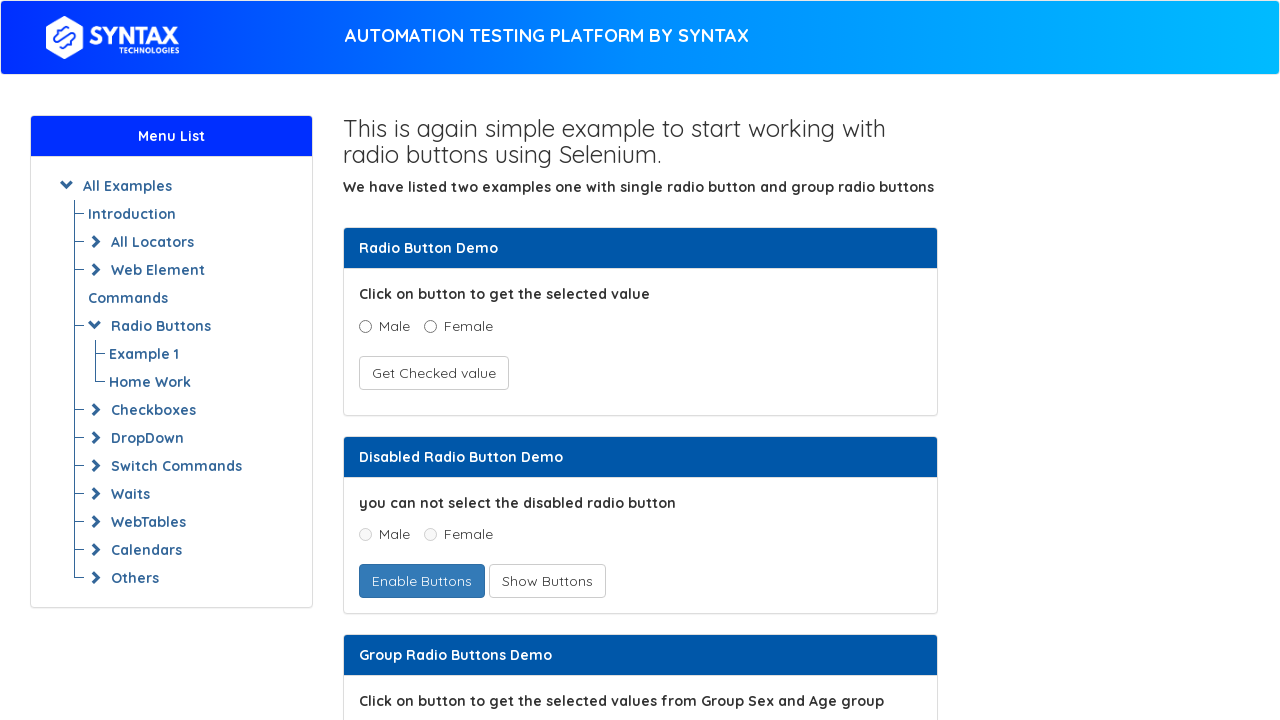

Checked if radio button is displayed: True
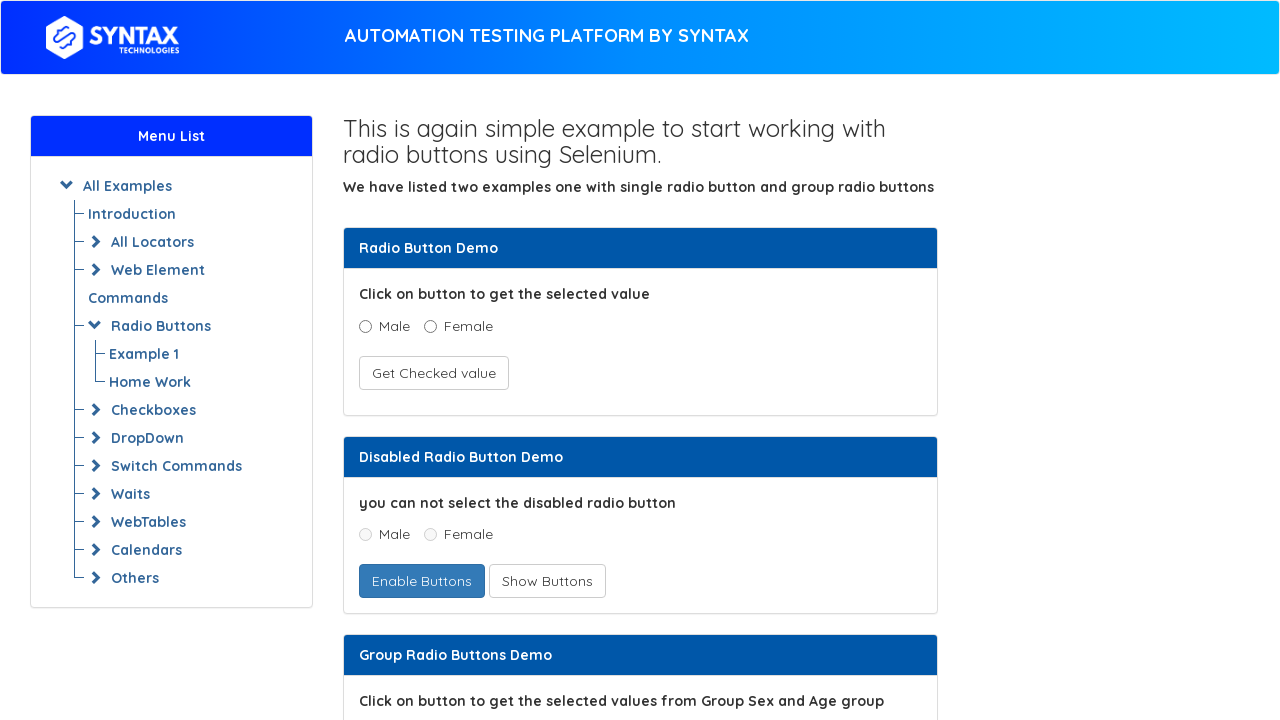

Checked if radio button is enabled: True
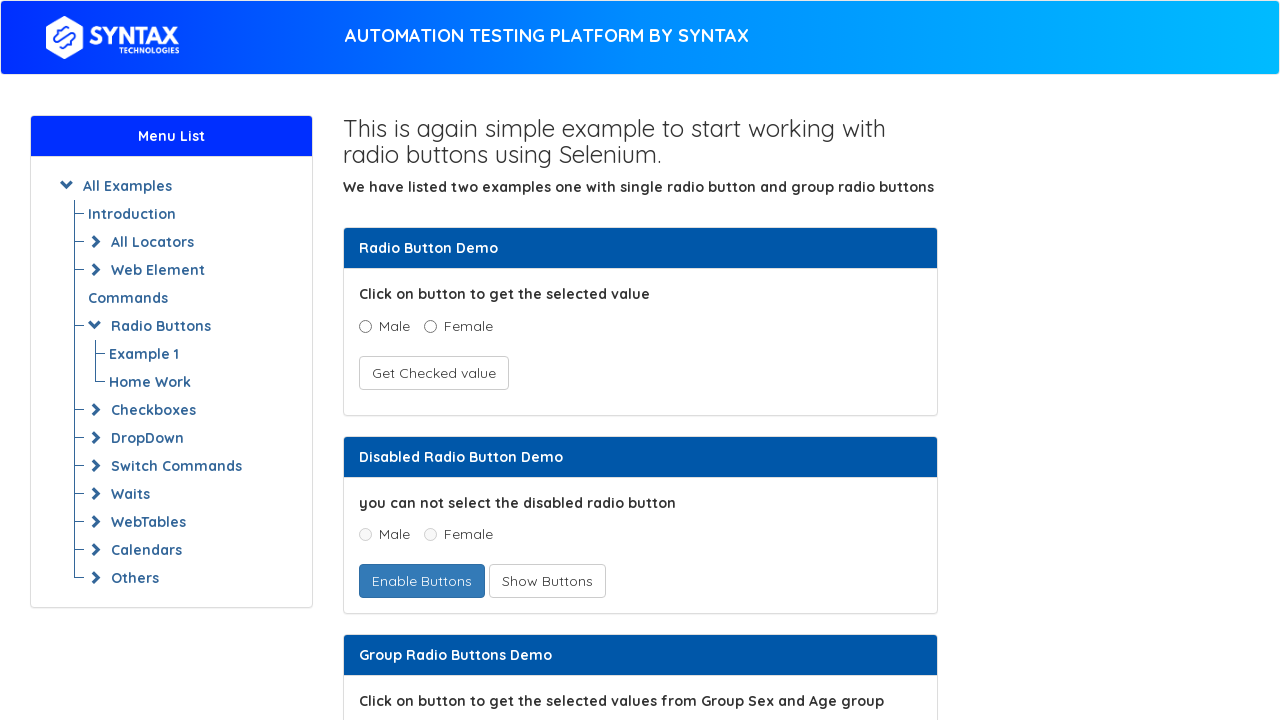

Checked if female radio button is selected before clicking: False
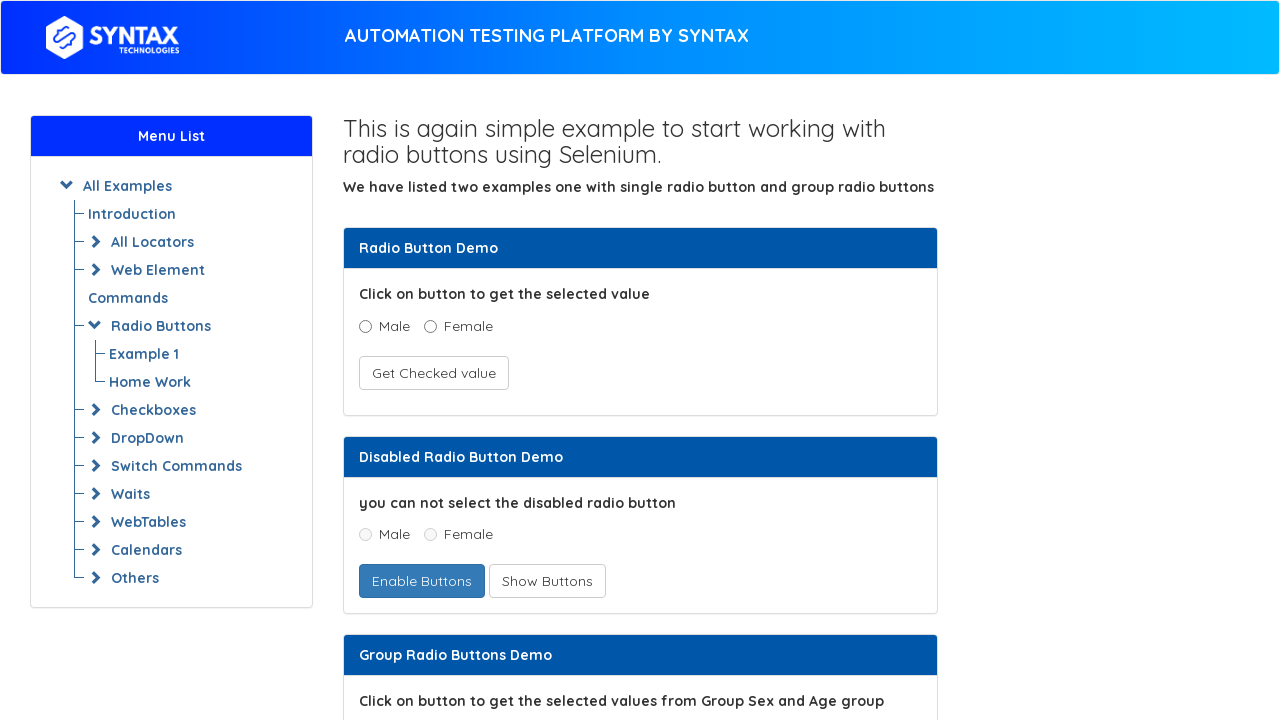

Clicked the female radio button at (430, 326) on input[value='Female'][name='optradio']
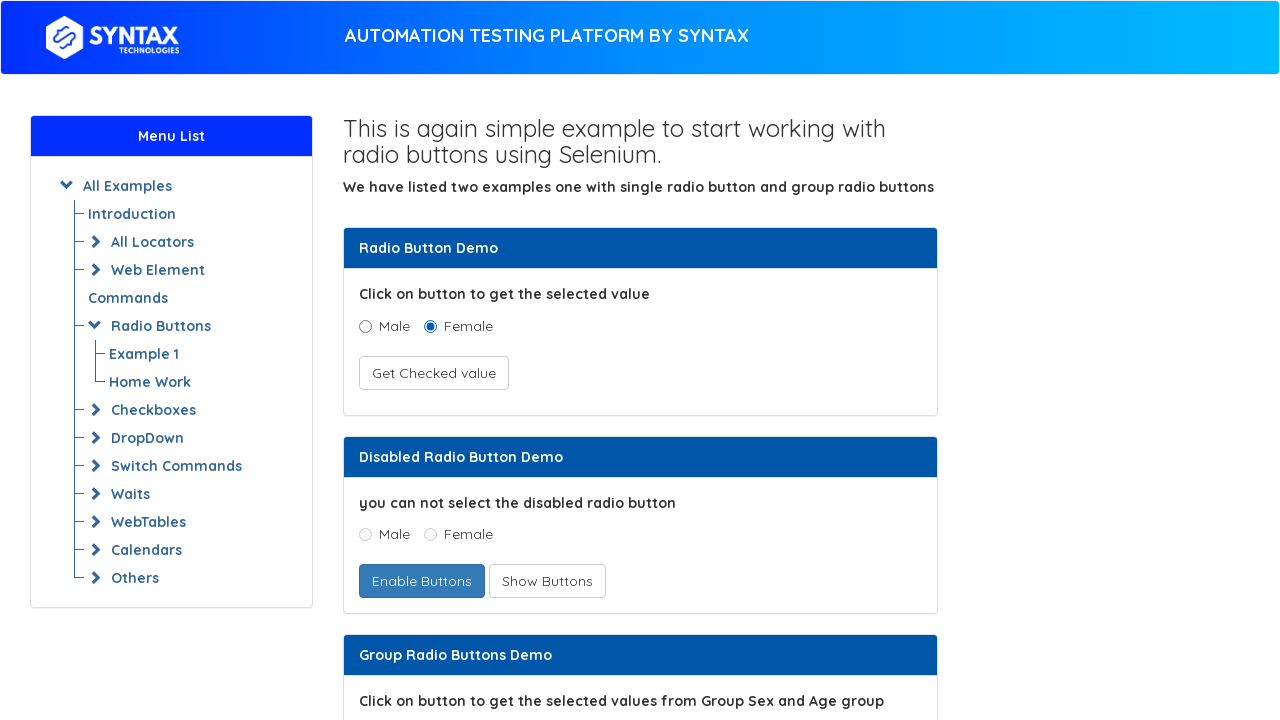

Verified female radio button is now selected: True
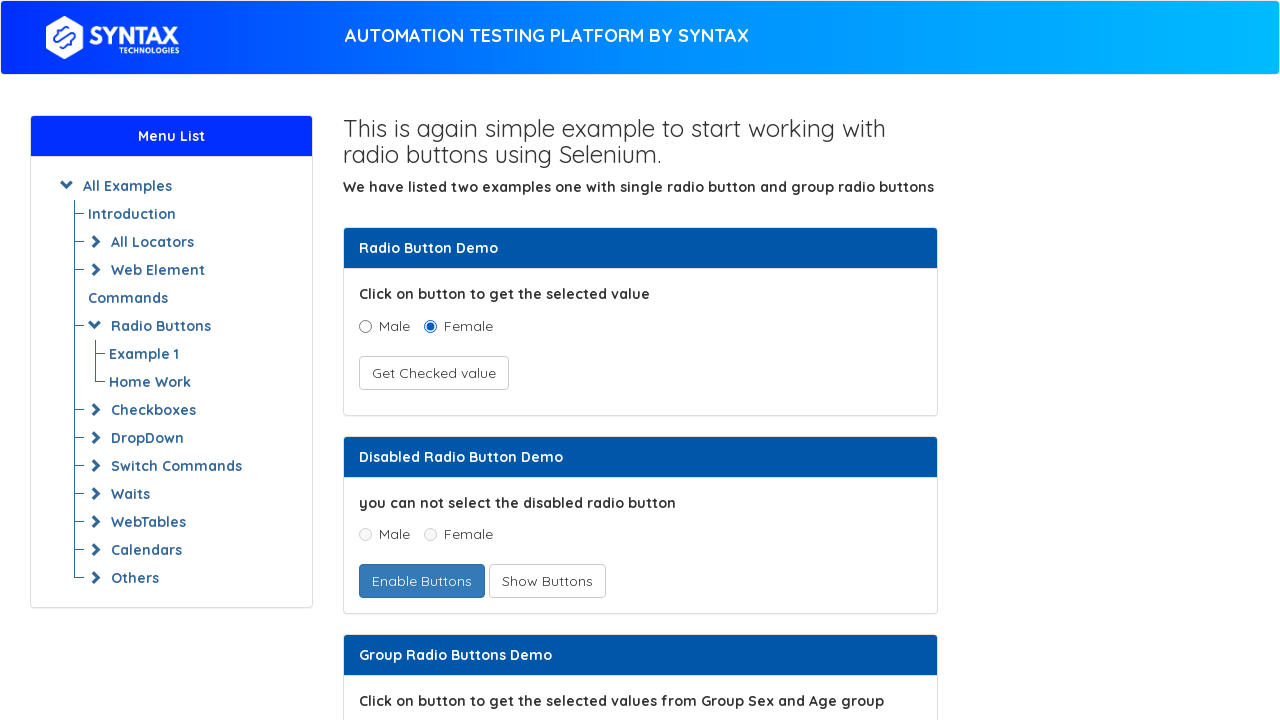

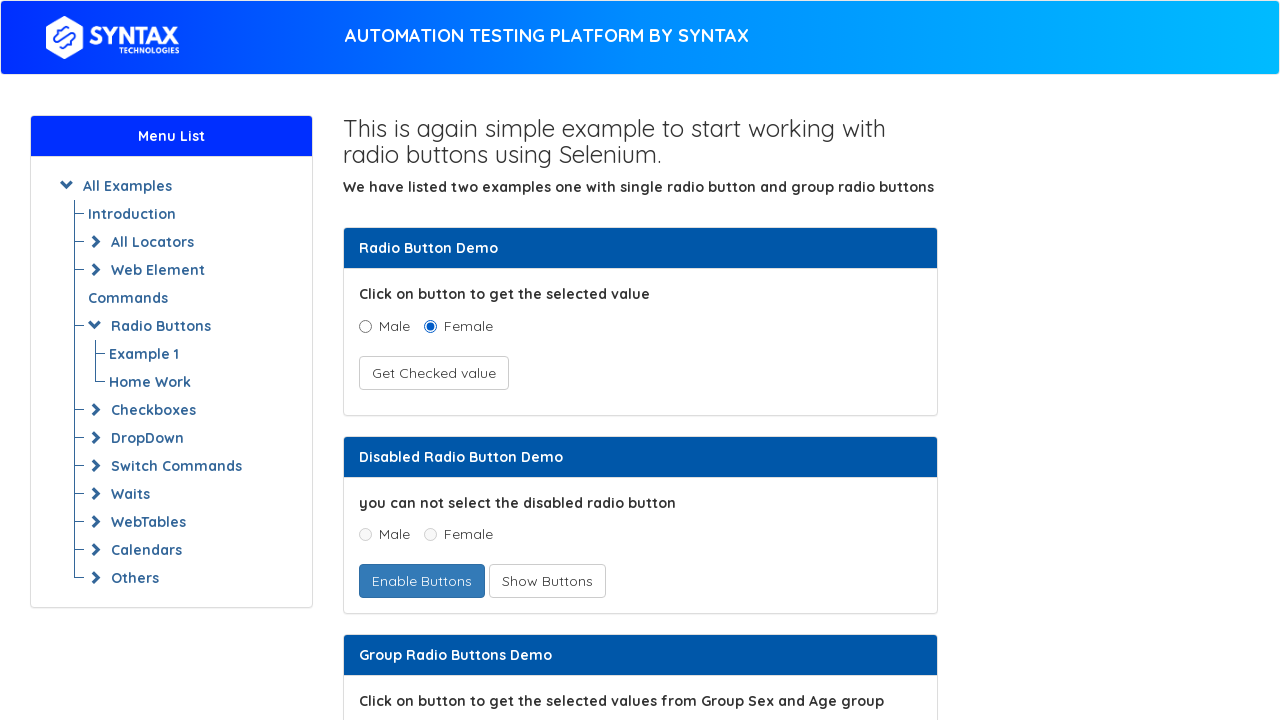